Tests name field validation by submitting form without name and verifying error alert

Starting URL: http://automationbykrishna.com

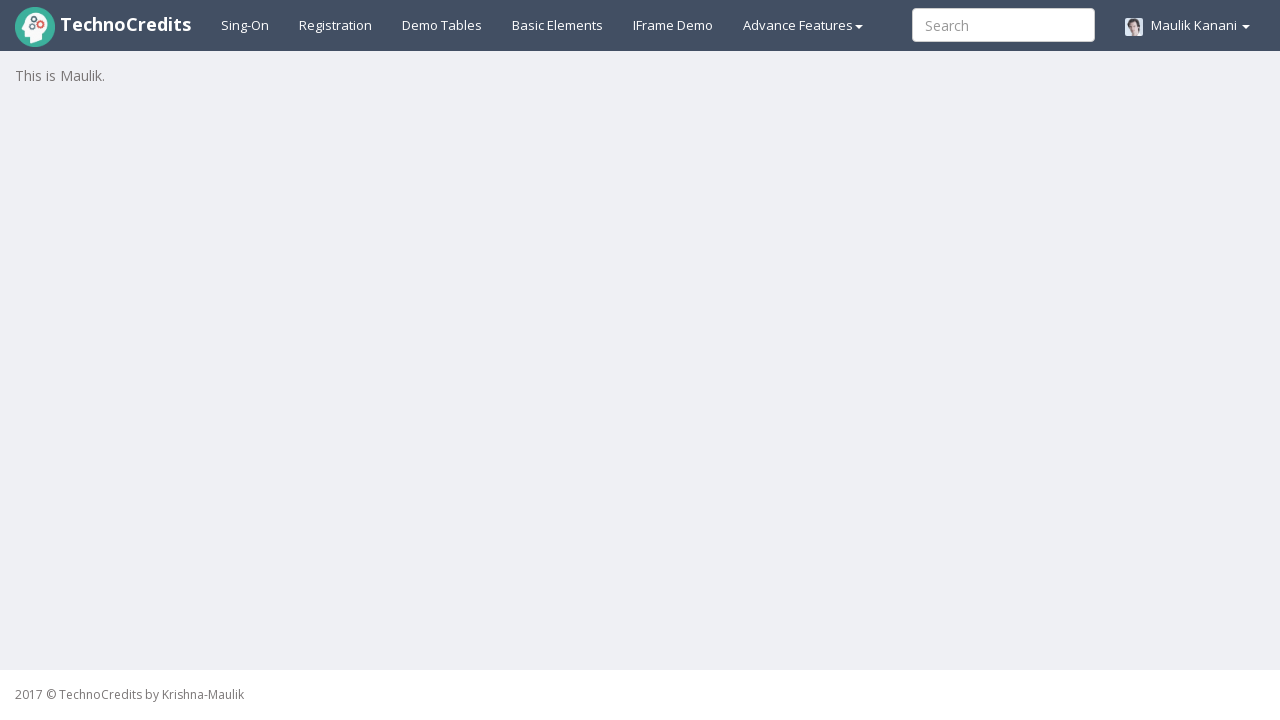

Clicked on Registration link at (336, 25) on xpath=//a[@id='registration2']
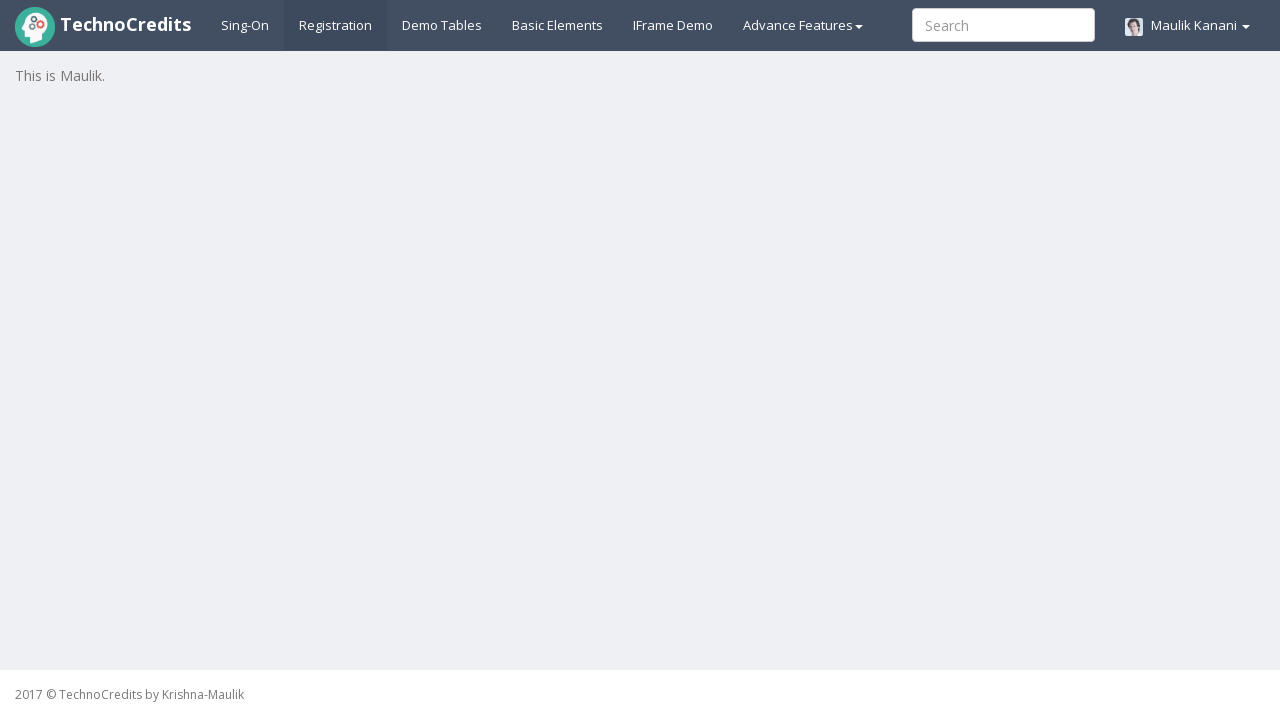

Filled Address field with '456 Test Avenue' on //input[@placeholder='Address']
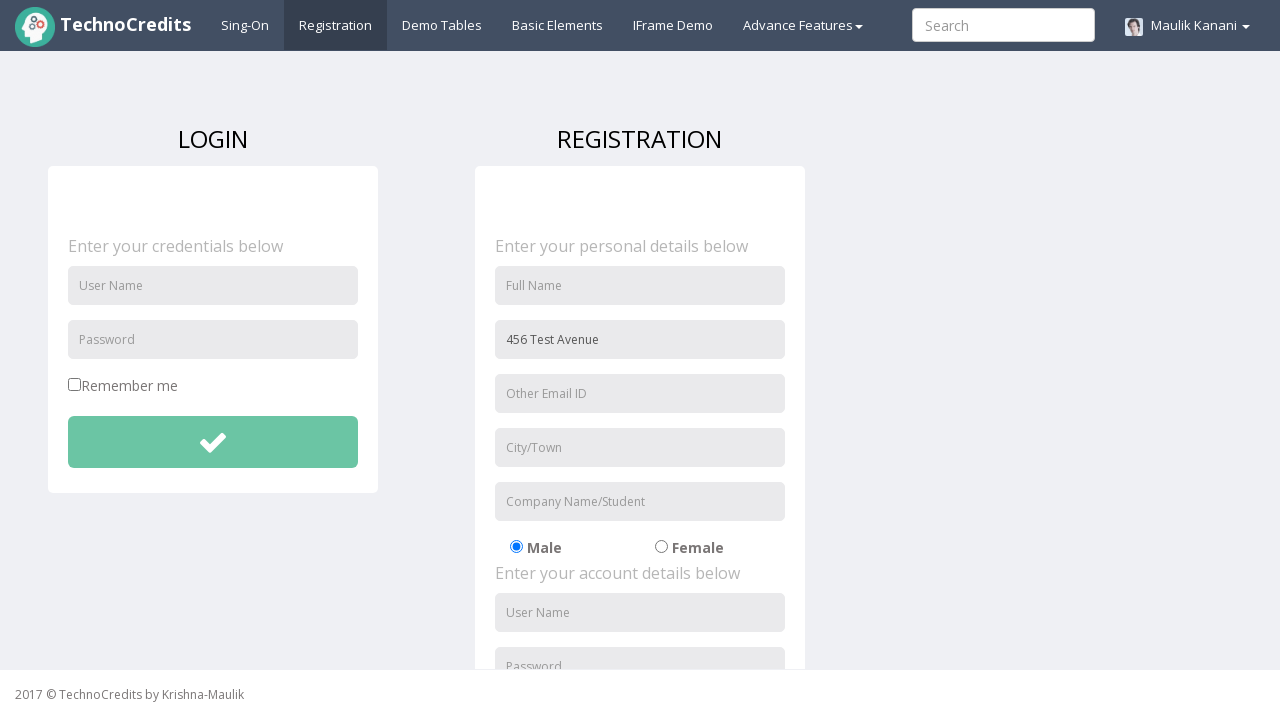

Filled Email field with 'user2@test.com' on //input[@name='useremail']
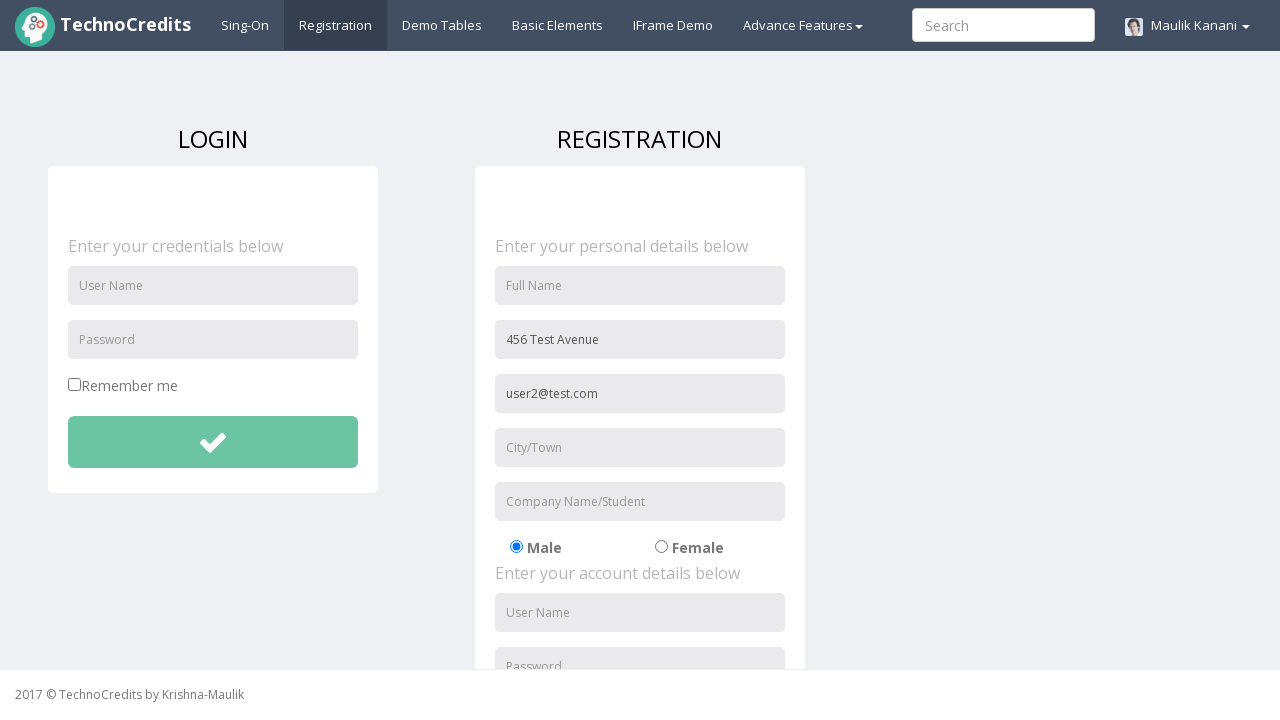

Filled City/Town field with 'NewCity' on //input[@placeholder='City/Town']
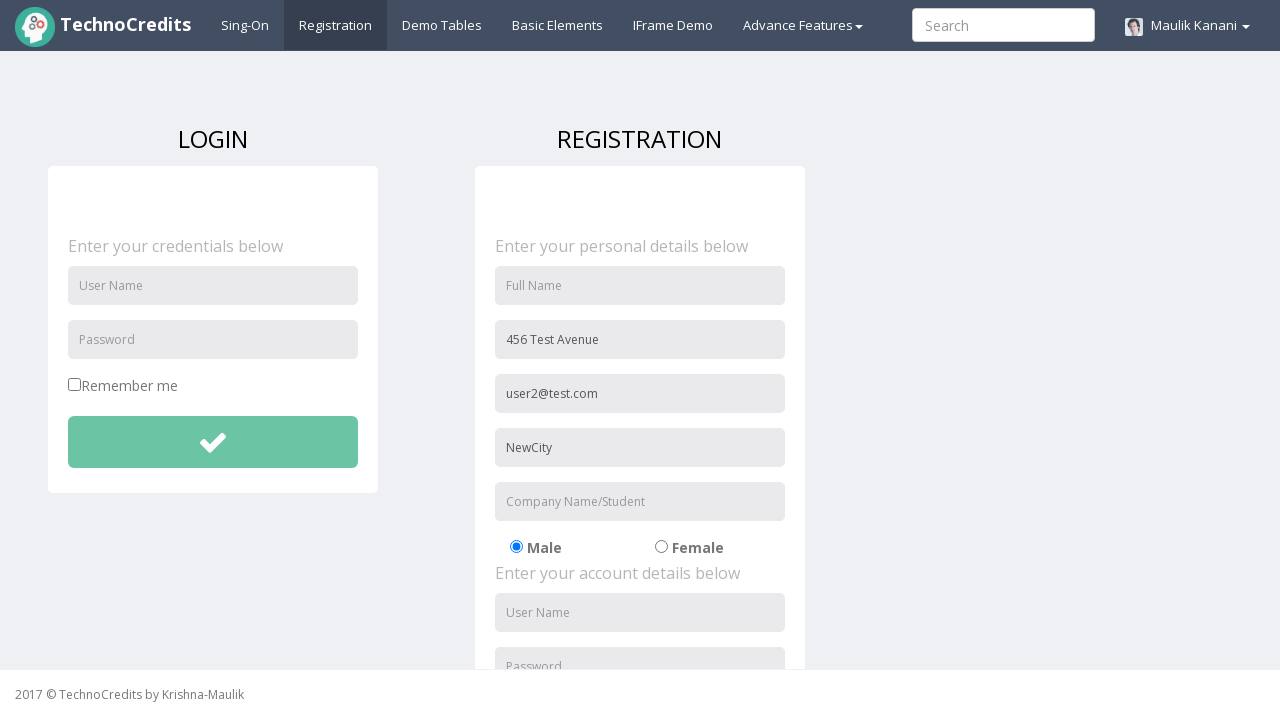

Filled Organization field with 'Tech Corp' on //input[@name='organization']
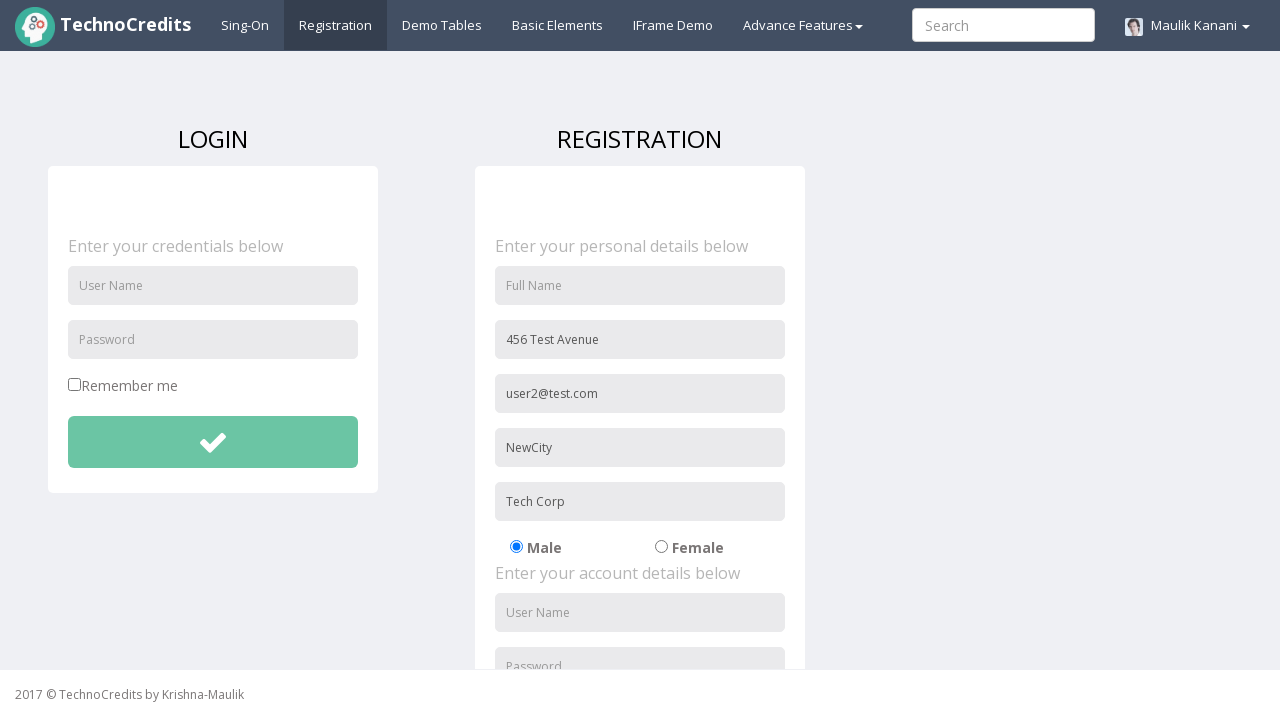

Scrolled down by 500 pixels
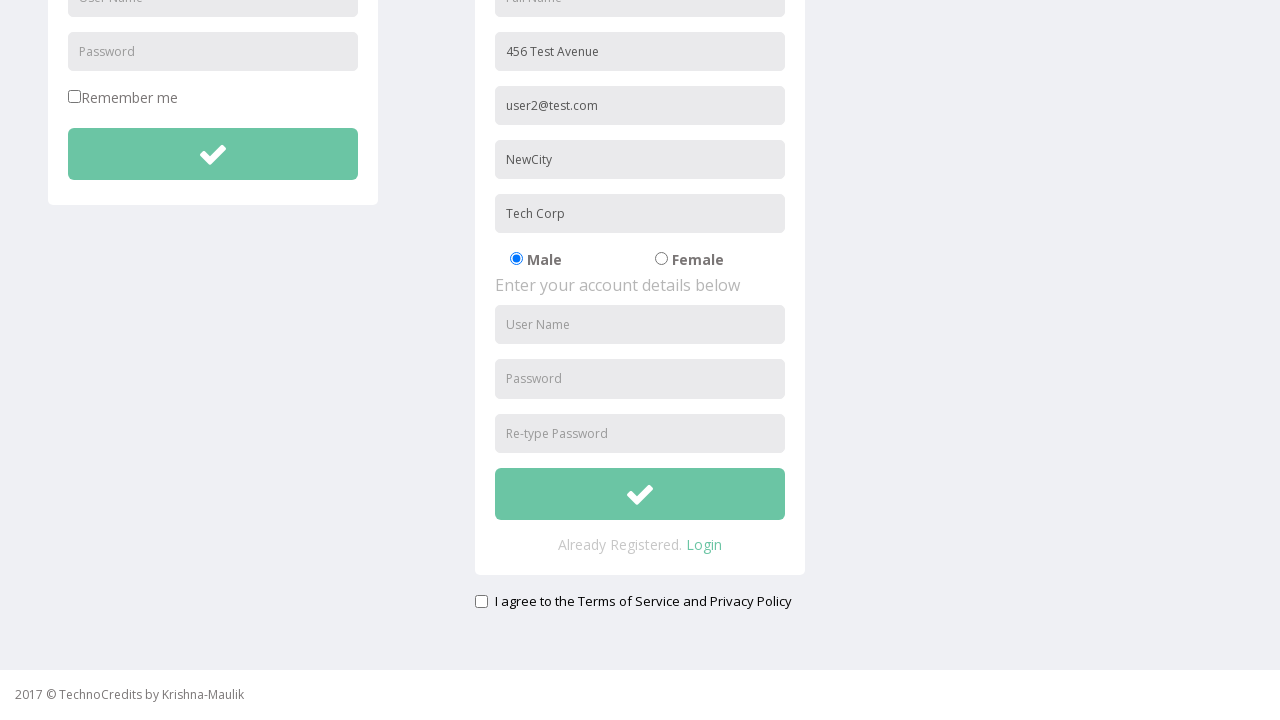

Selected gender radio button at (661, 259) on xpath=//input[@id='radio-02']
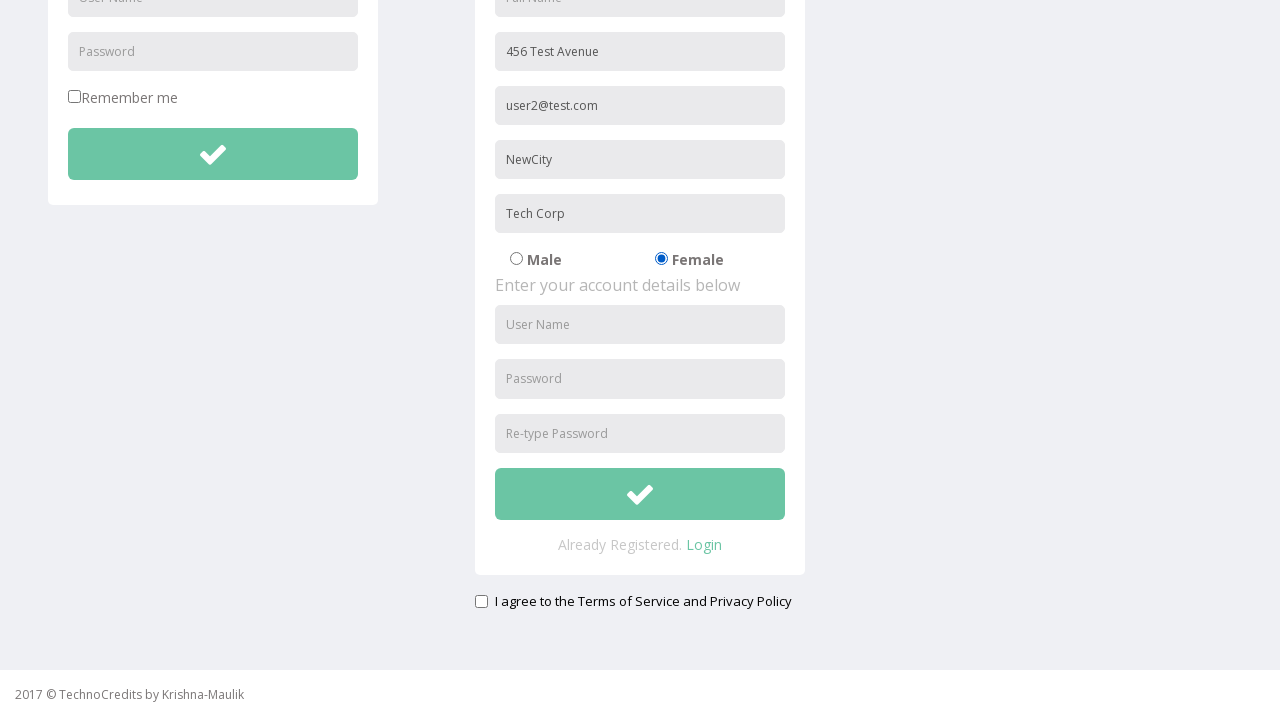

Filled Username field with 'User456' on //input[@id='usernameReg']
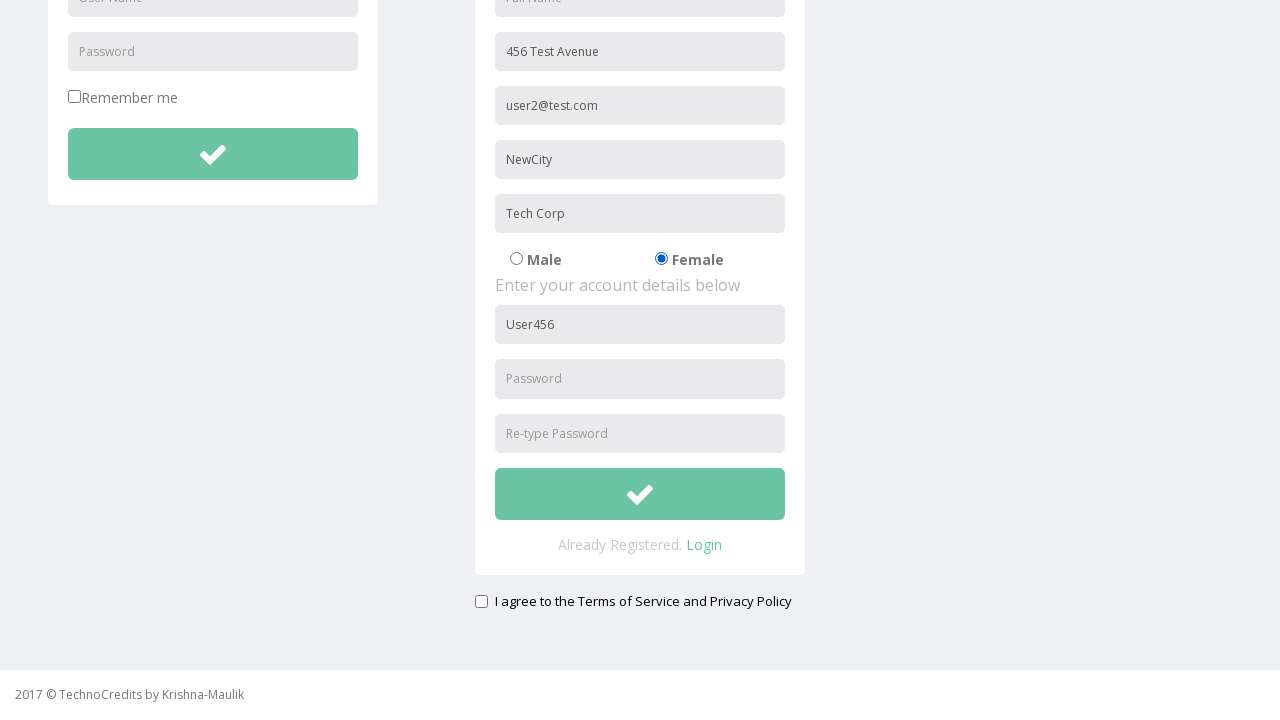

Filled Password field with 'SecurePass@456' on //input[@id='passwordReg']
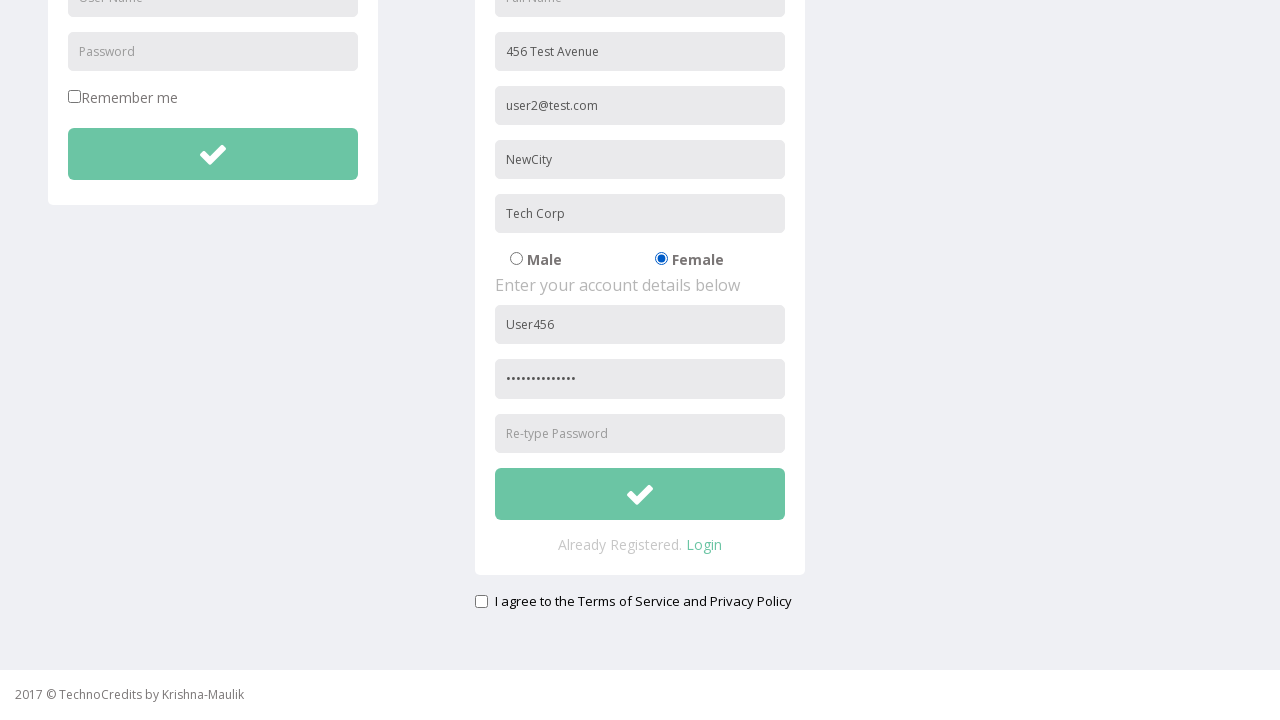

Filled Confirm Password field with 'SecurePass@456' on //input[@id='repasswordReg']
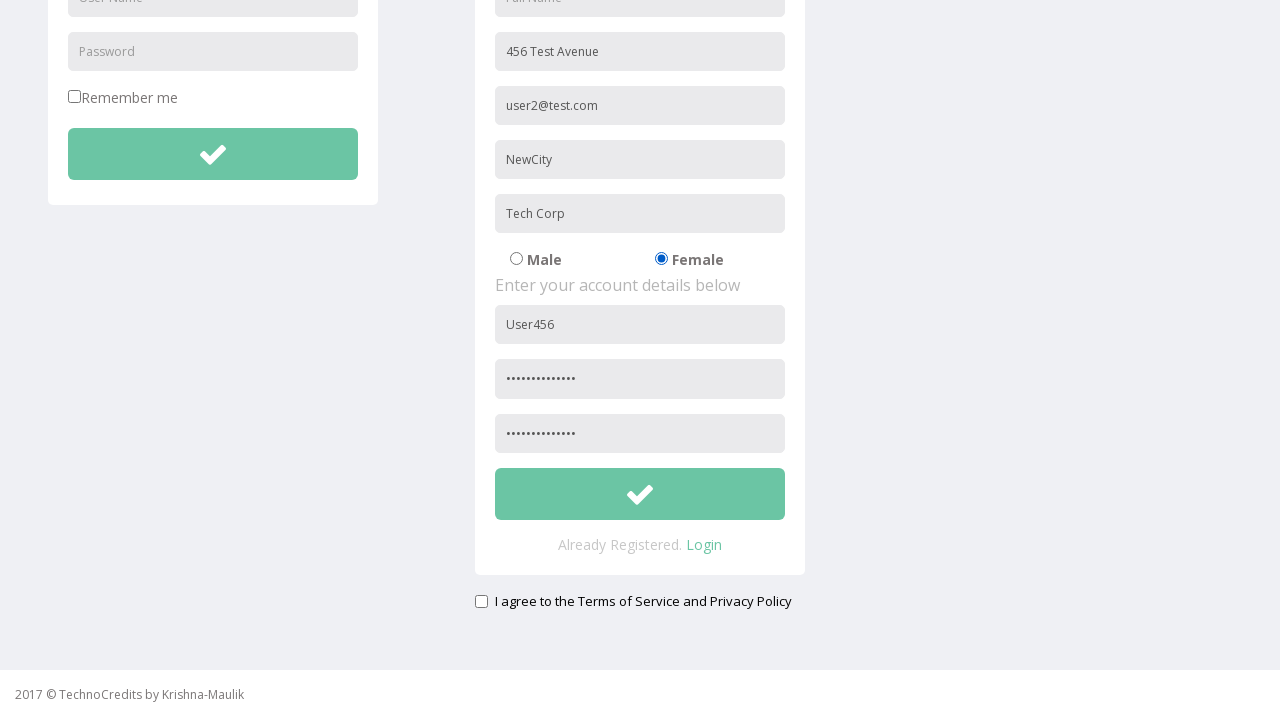

Clicked on signup agreement checkbox at (481, 601) on xpath=//input[@id='signupAgreement']
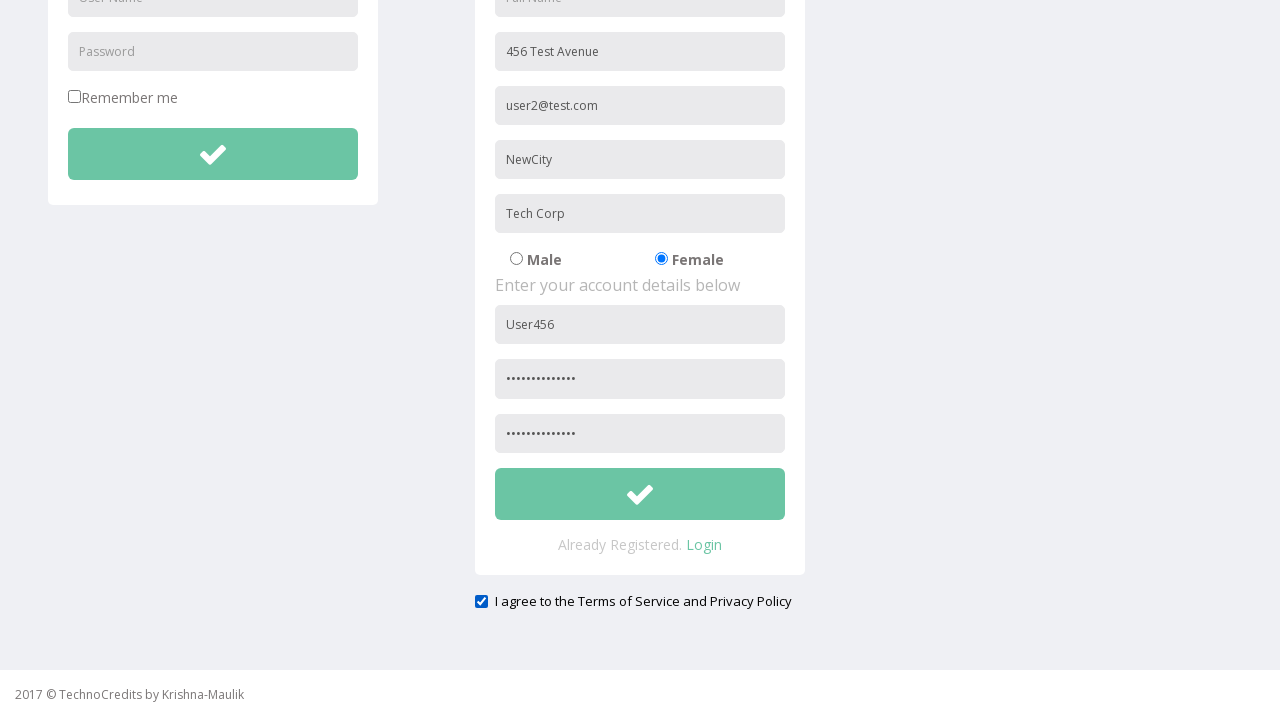

Clicked submit button to trigger form validation at (640, 494) on xpath=//button[@id='btnsubmitsignUp']
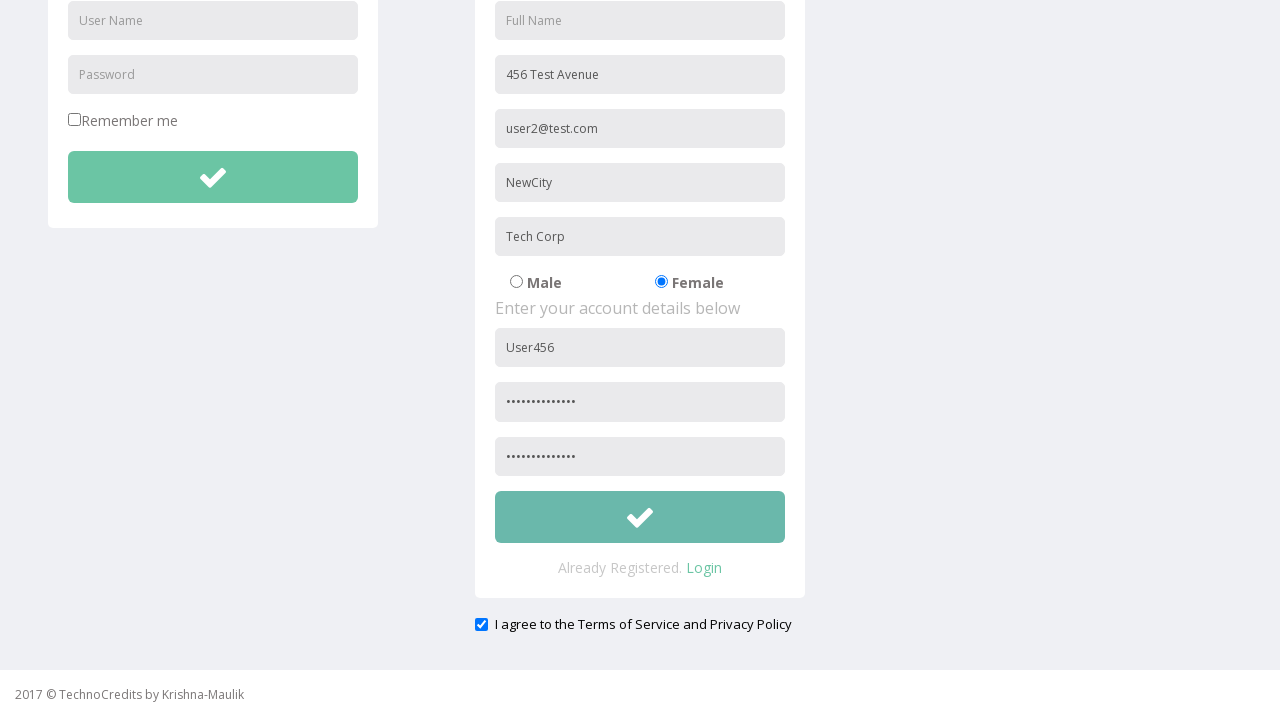

Accepted error alert for missing name field
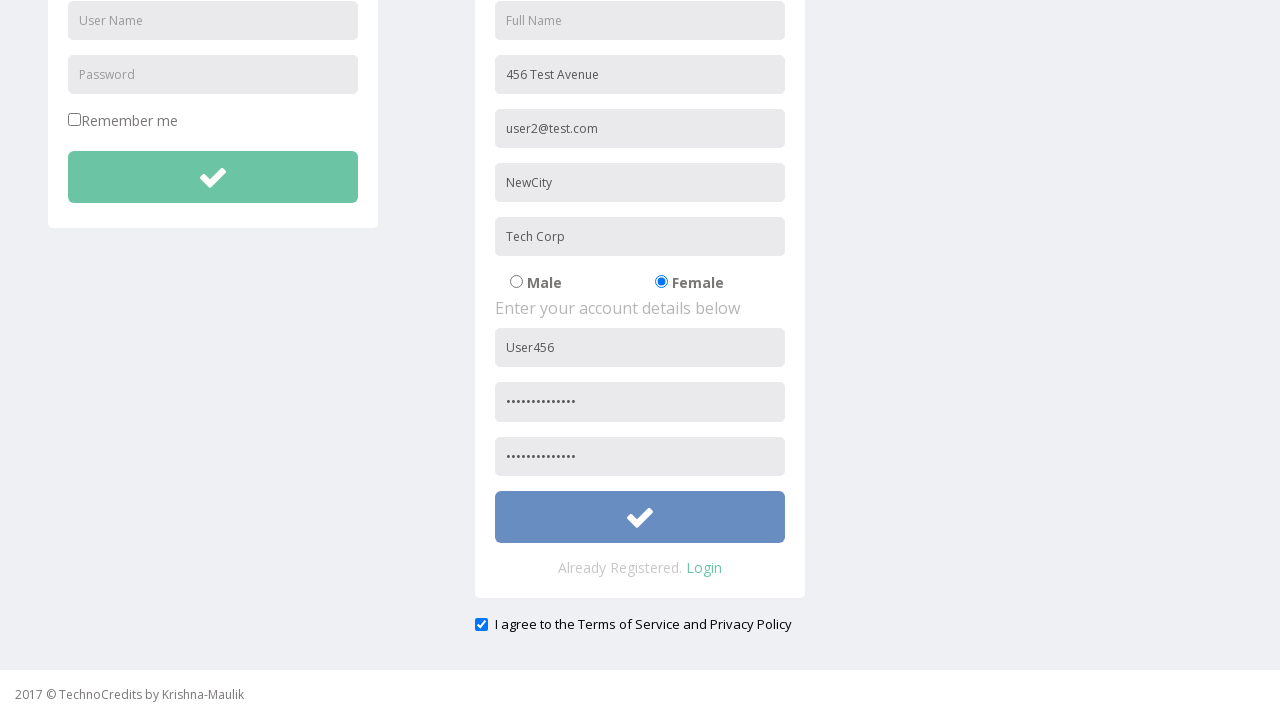

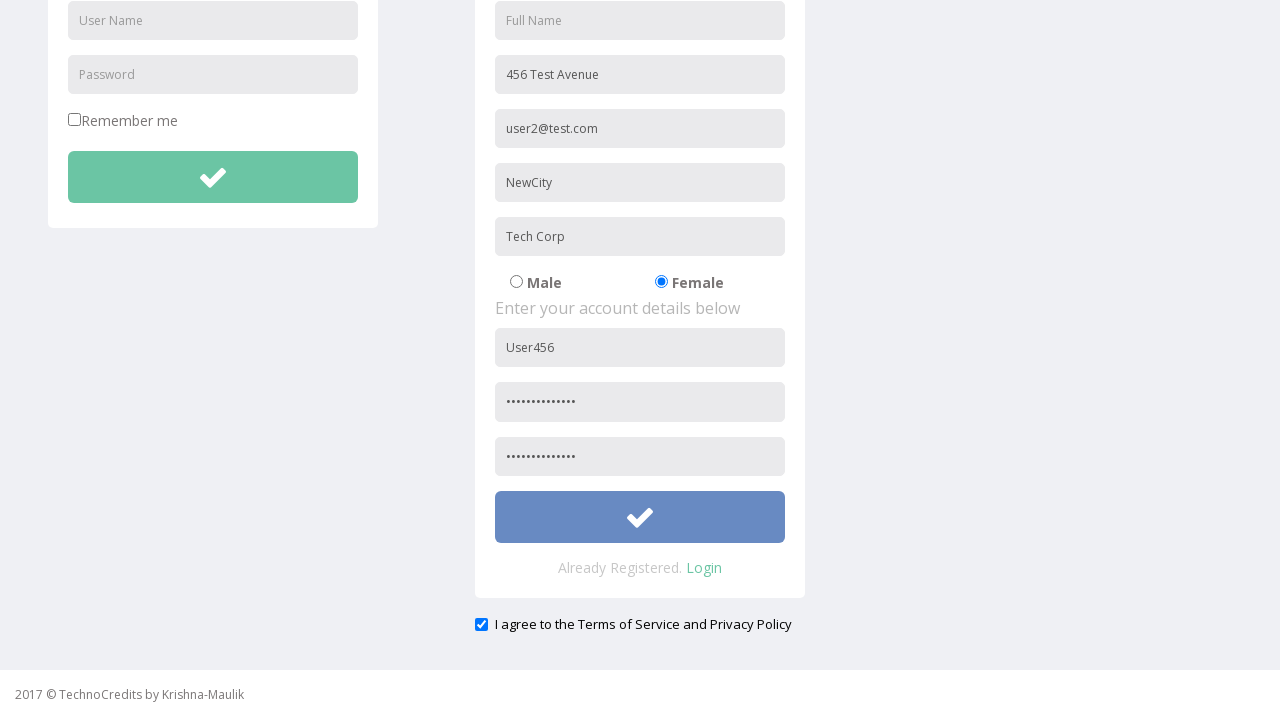